Tests AJAX functionality by selecting a category from a dropdown and waiting for a secondary dropdown to update dynamically based on the selection

Starting URL: https://testpages.eviltester.com/styled/basic-ajax-test.html

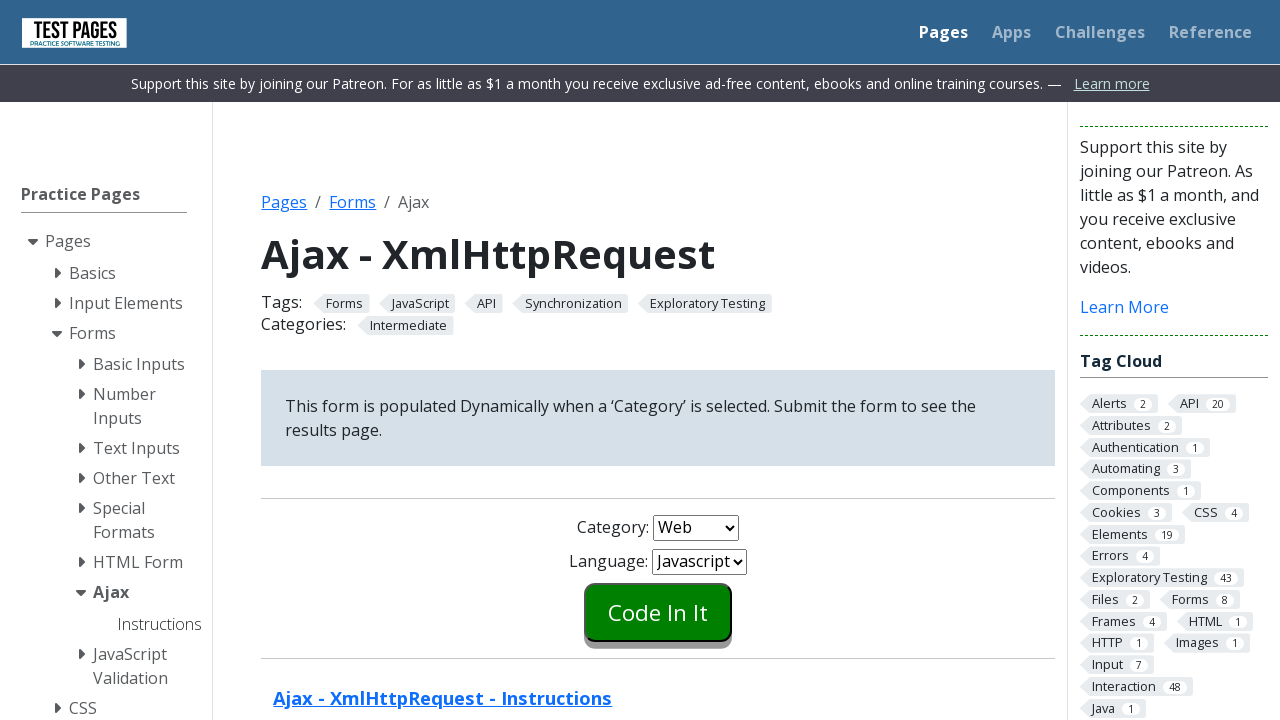

Selected category with value '2' from first dropdown on #combo1
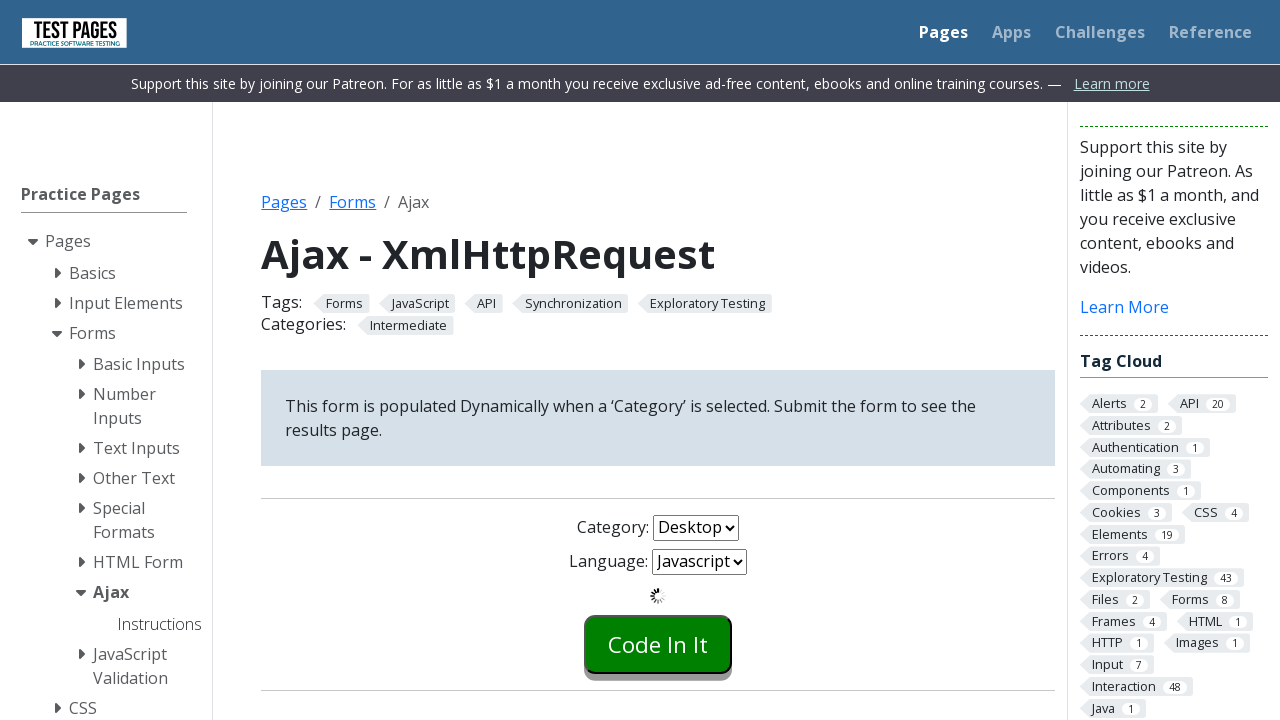

Secondary dropdown became visible after AJAX call completed
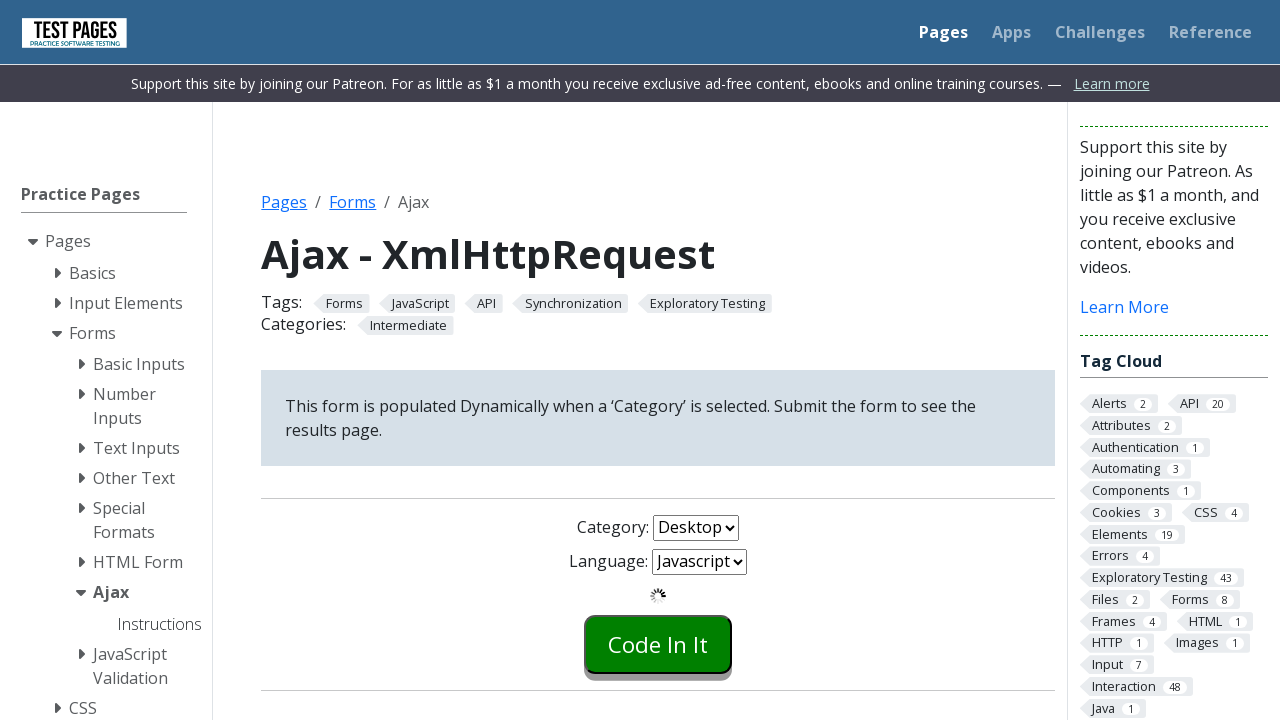

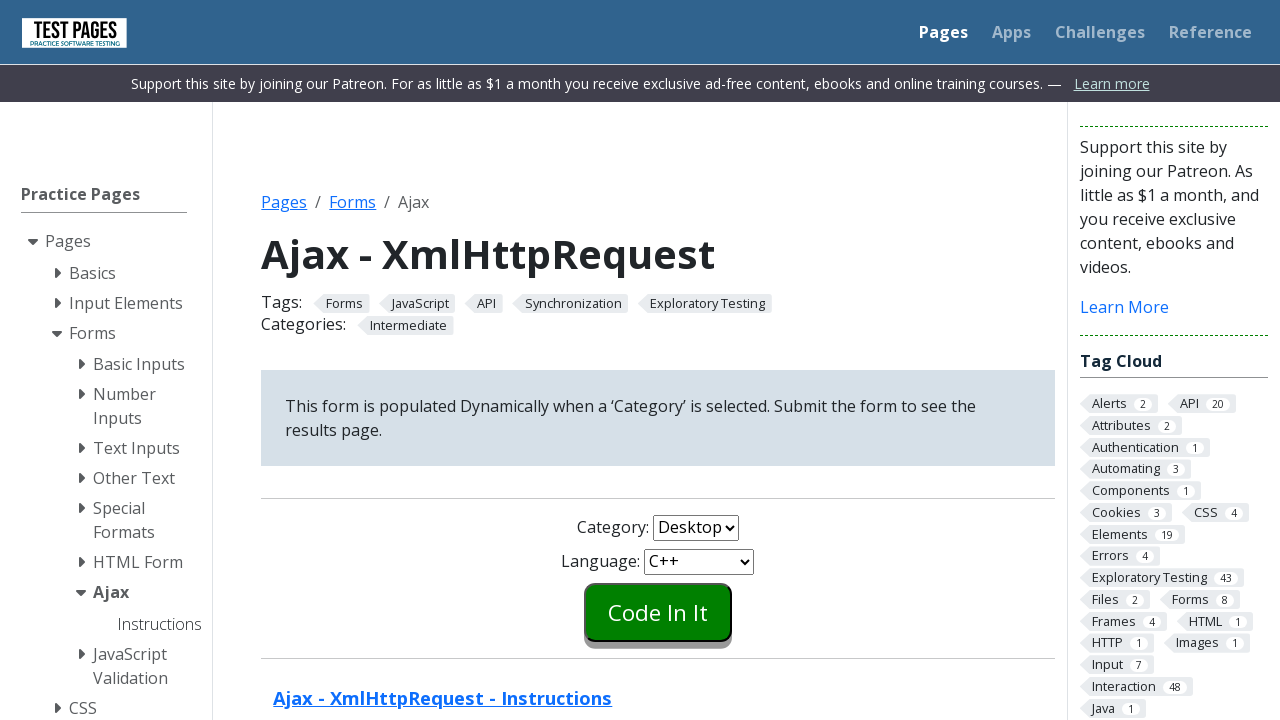